Tests handling multiple windows by clicking a link, switching to the child window, then back to parent

Starting URL: http://omayo.blogspot.com/

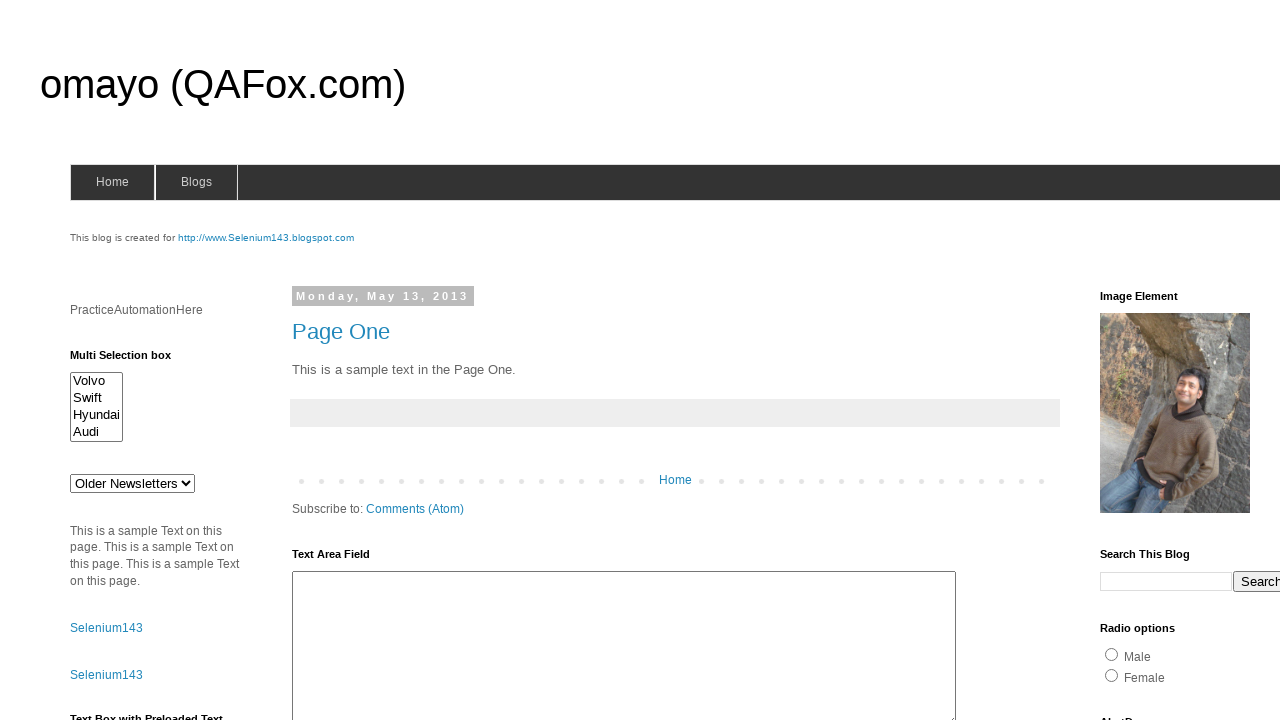

Clicked link that opens new window at (132, 360) on #HTML37 > div:nth-child(2) > p:nth-child(2) > a:nth-child(1)
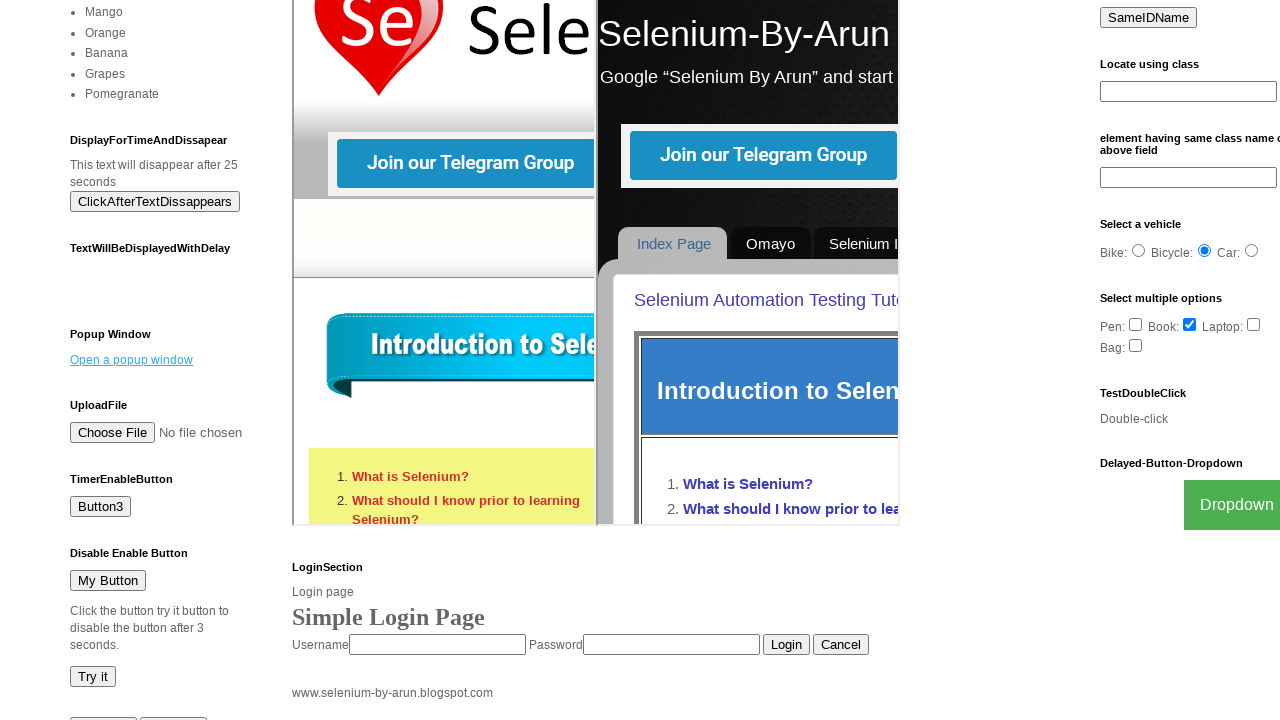

Switched to child window and waited for page load
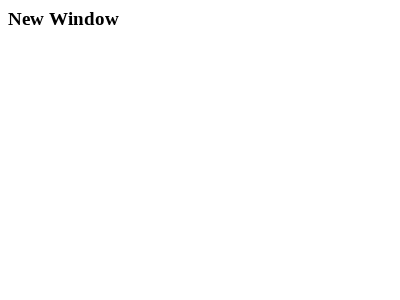

Set child window viewport to 1920x1080
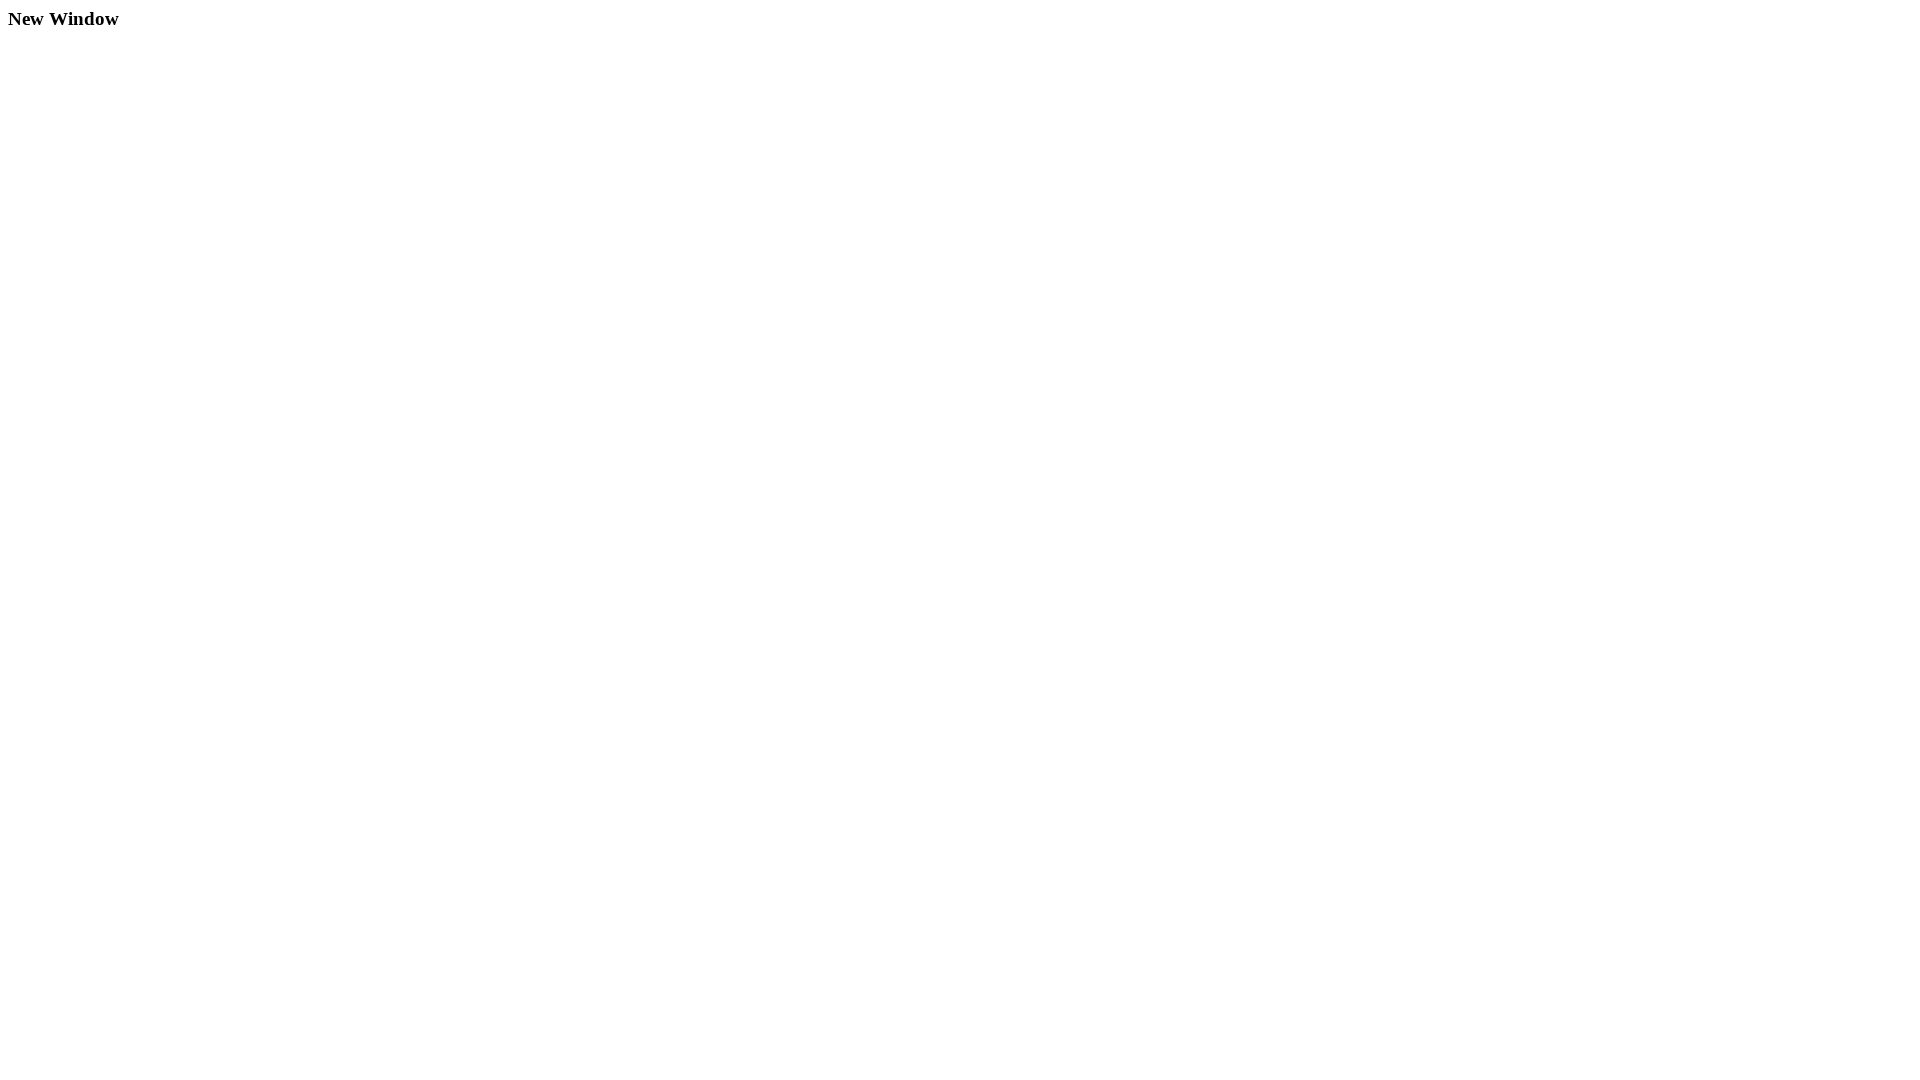

Switched back to parent window
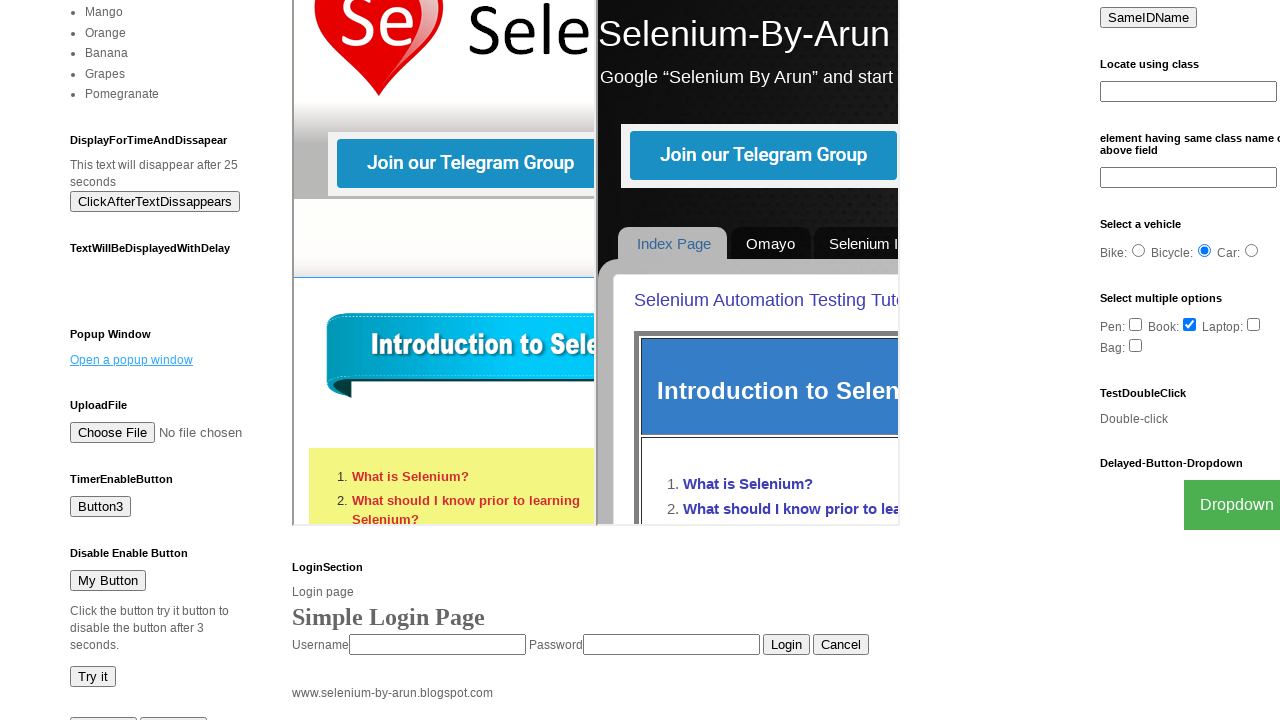

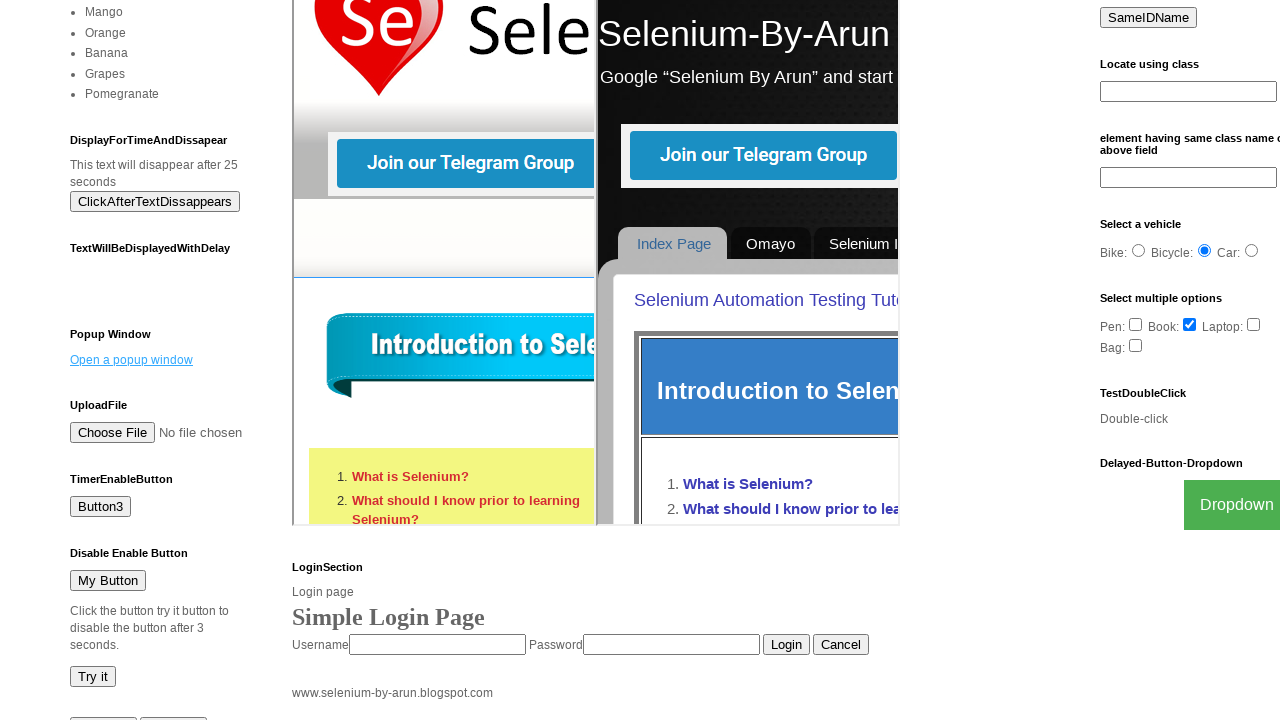